Tests browser navigation functionality including refresh, back, and forward operations on a website

Starting URL: https://rahulshettyacademy.com

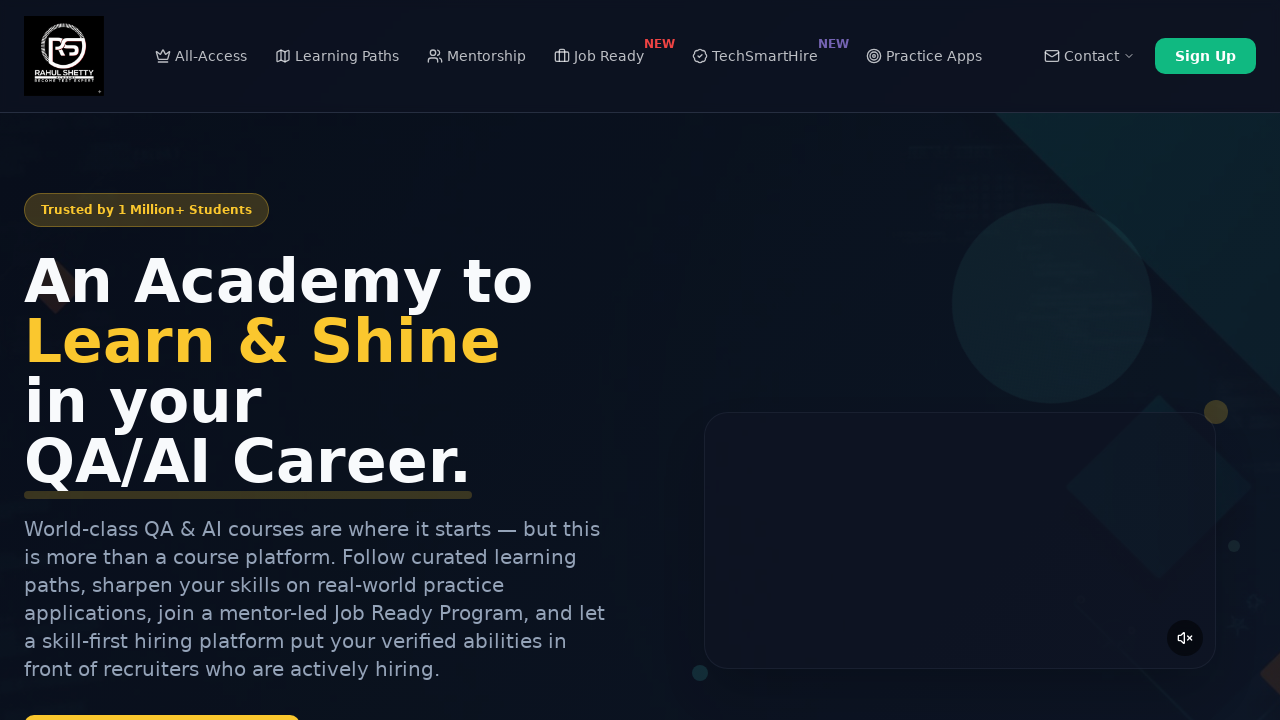

Retrieved page title
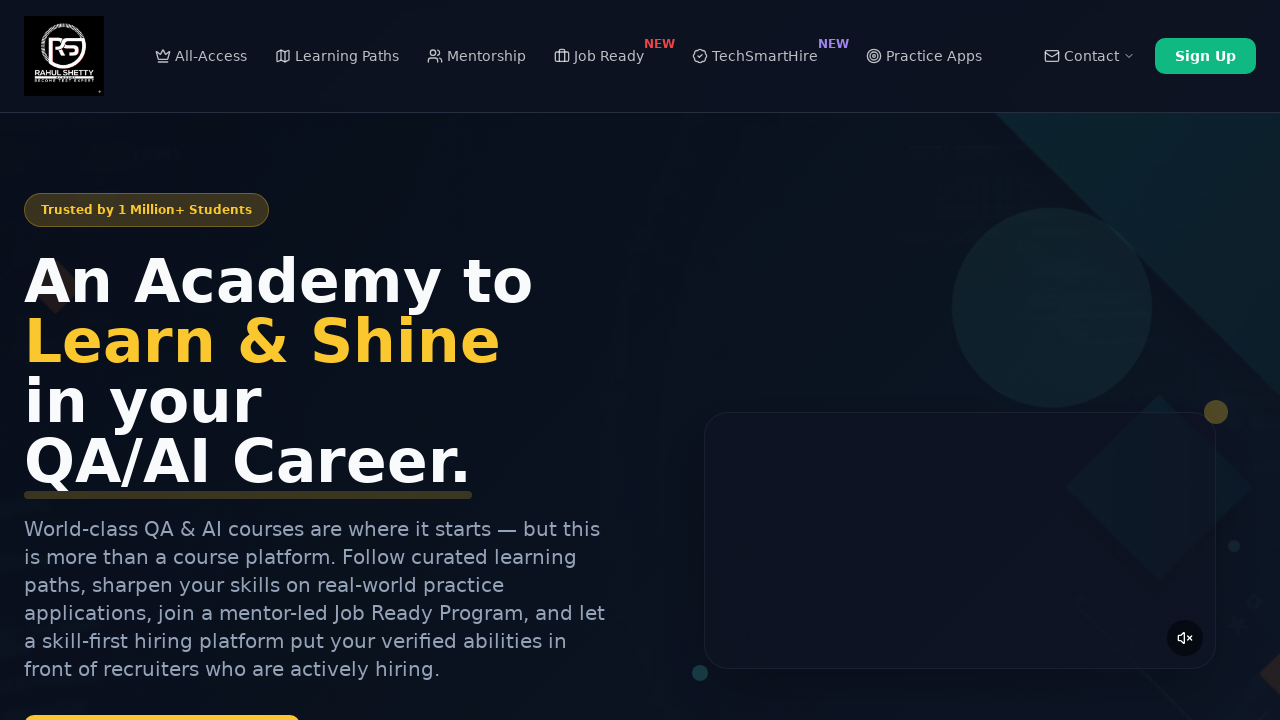

Retrieved current URL
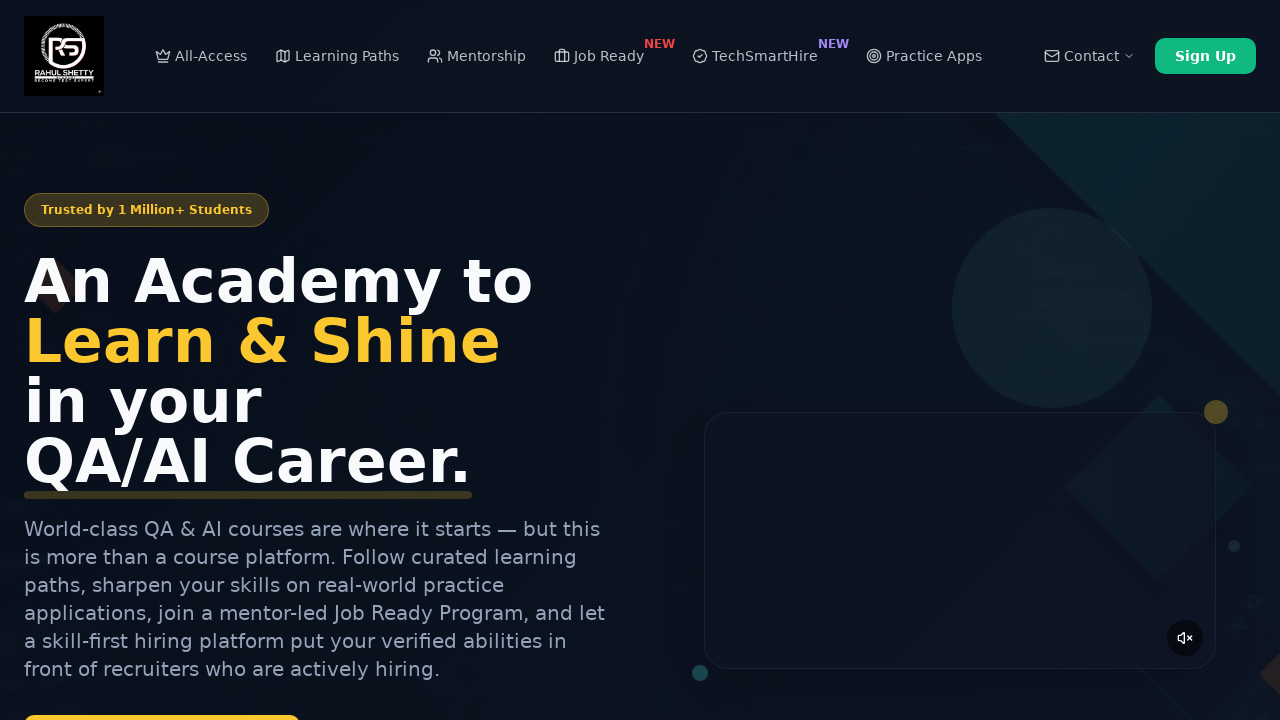

Refreshed the page
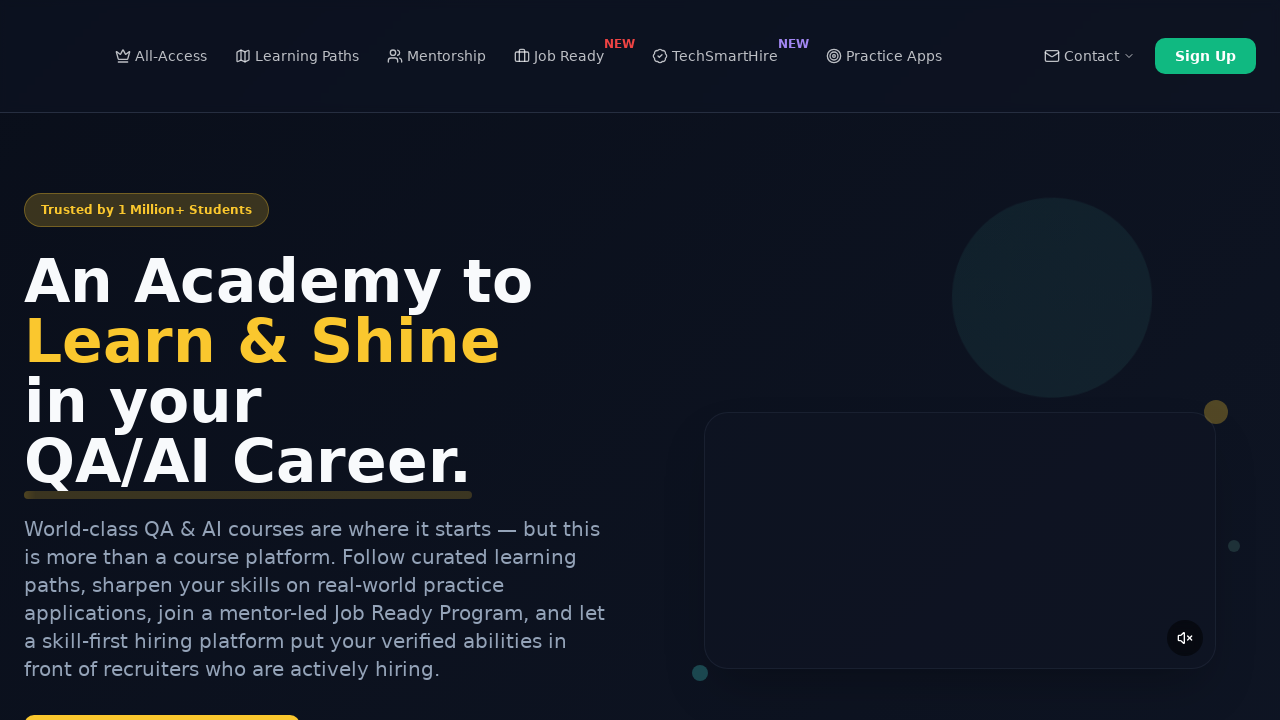

Navigated to current URL
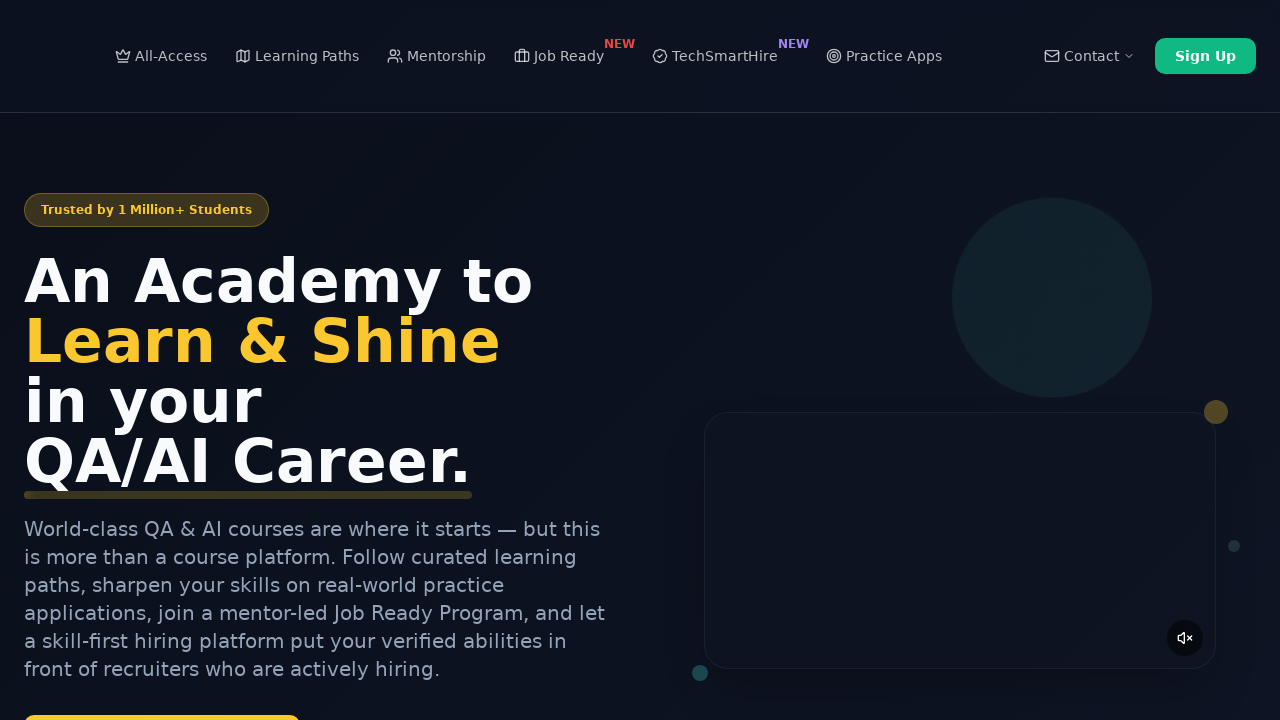

Navigated back to previous page
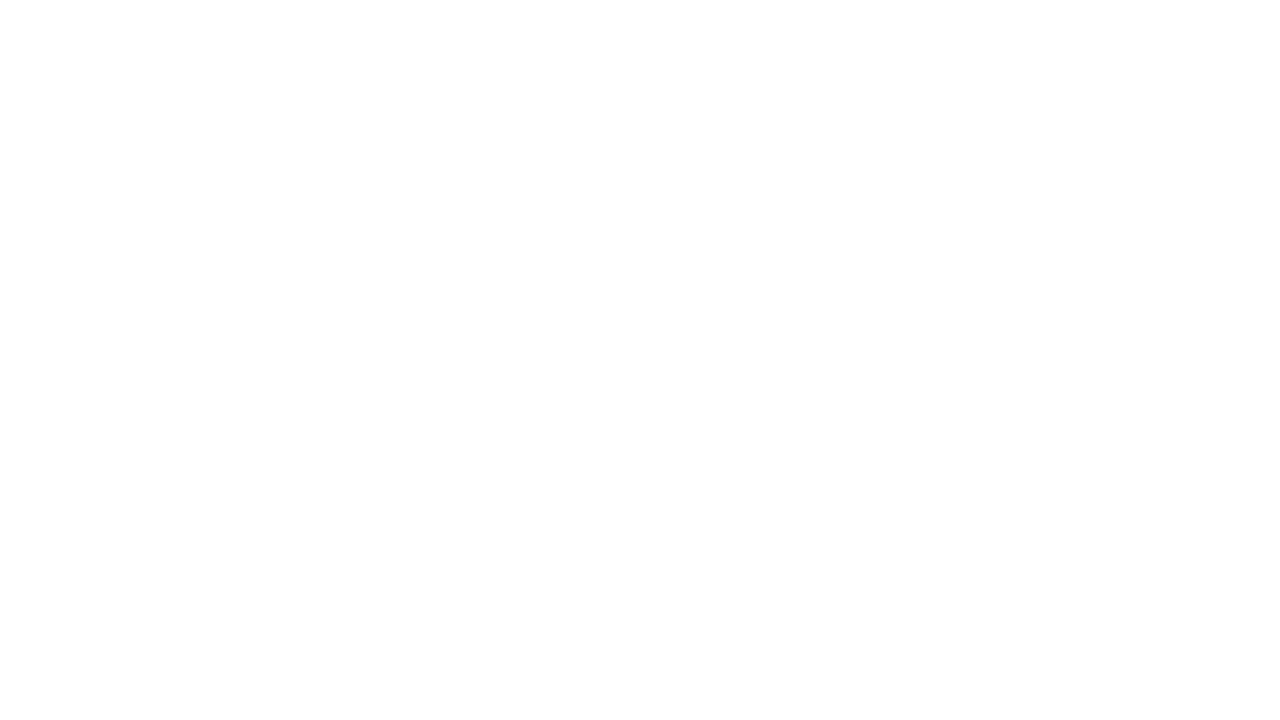

Navigated forward to next page
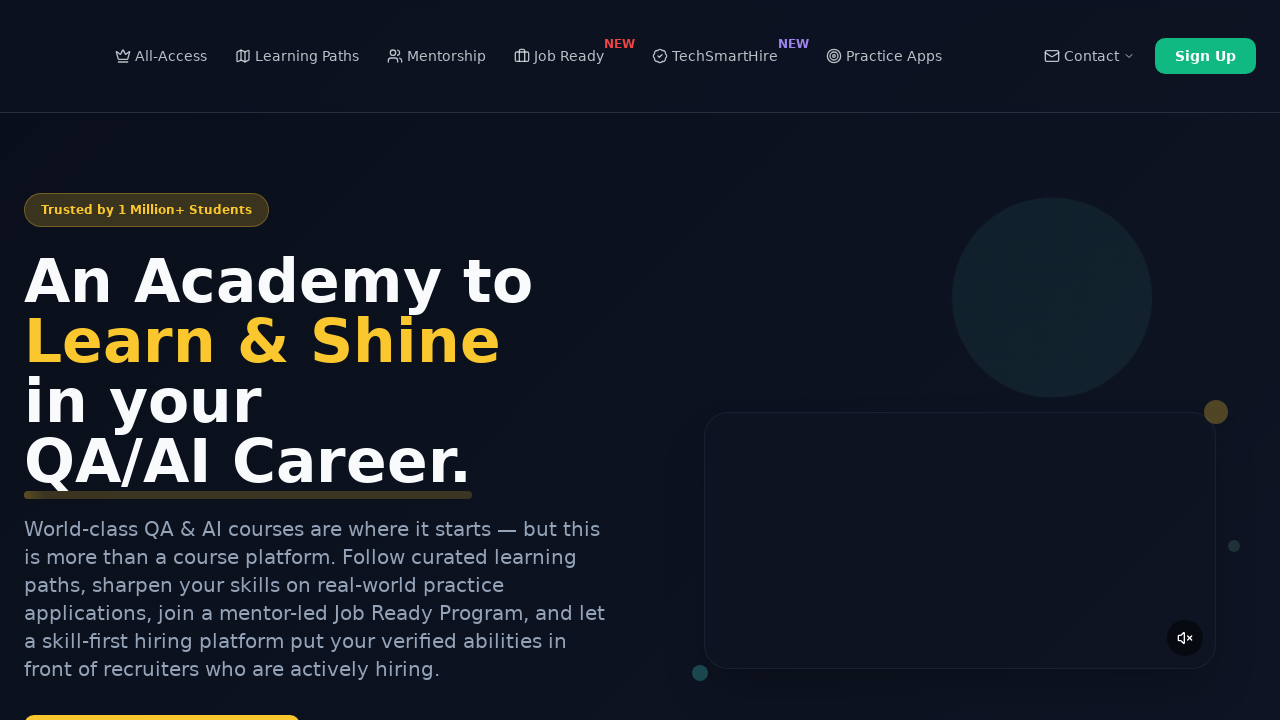

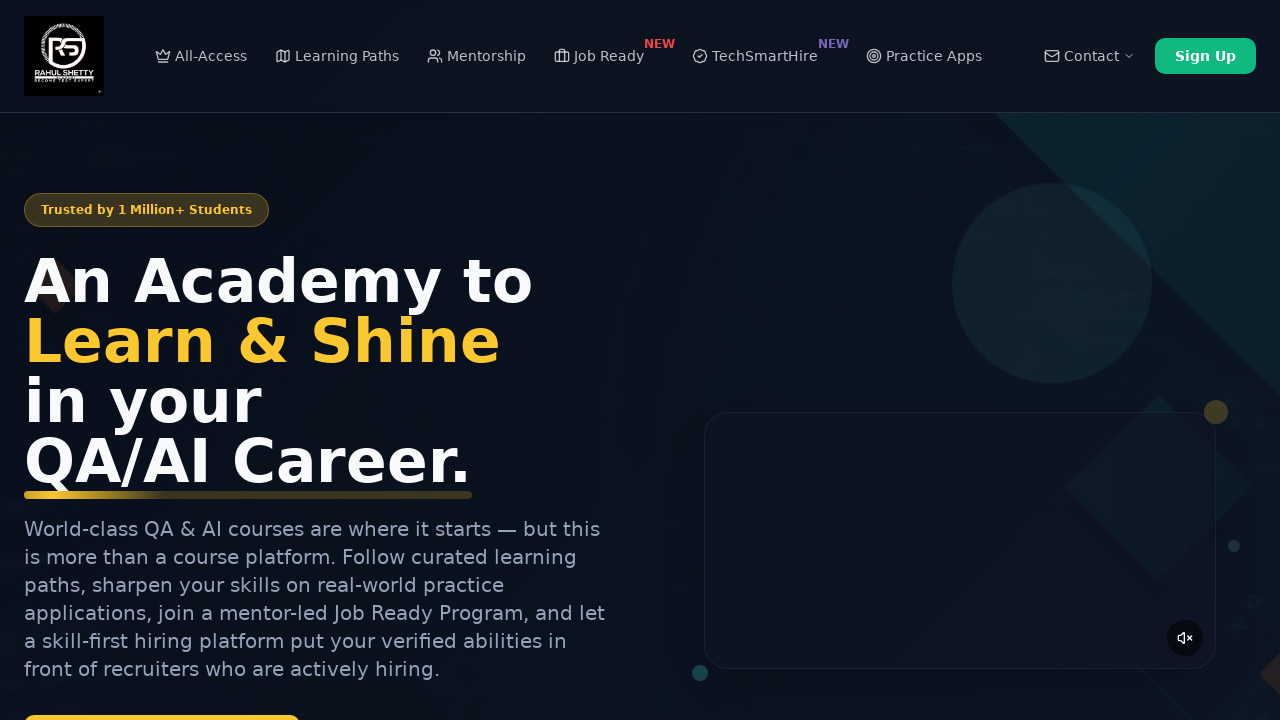